Tests the subtraction operation by selecting Subtract from dropdown, entering two numbers, and clicking calculate

Starting URL: https://testsheepnz.github.io/BasicCalculator

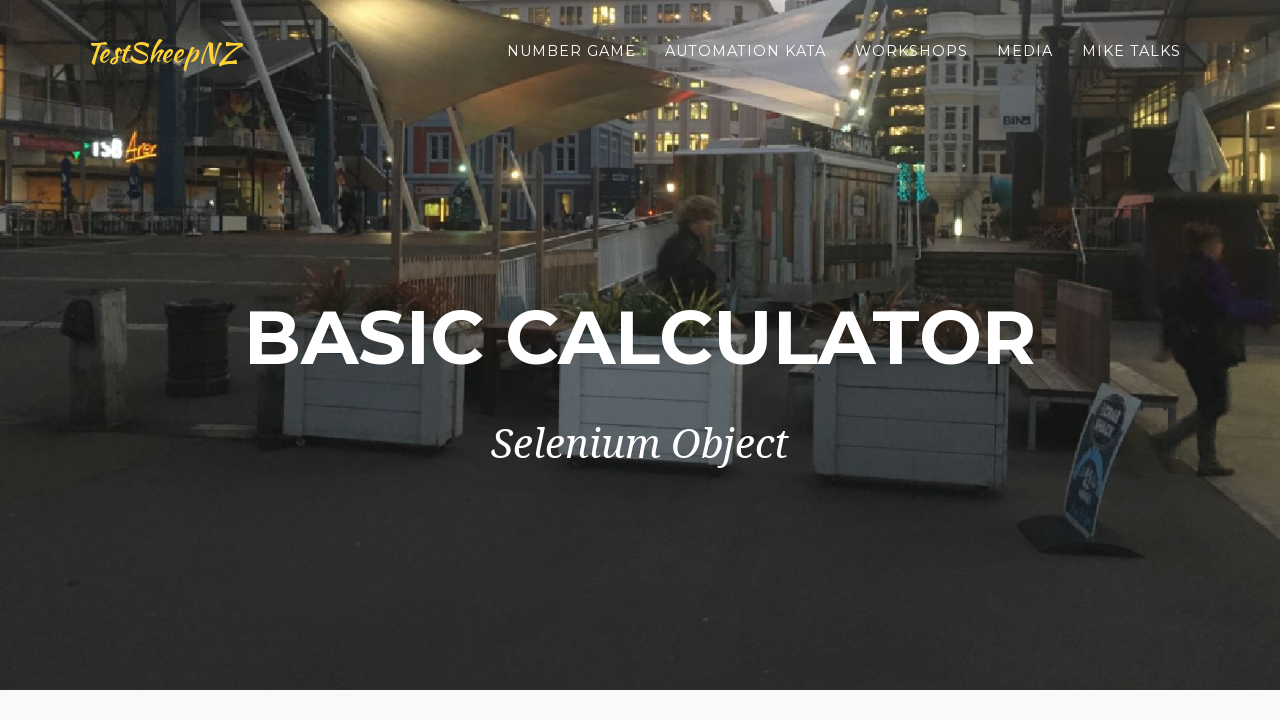

Selected Subtract operation from dropdown on select[name="selectOperation"]
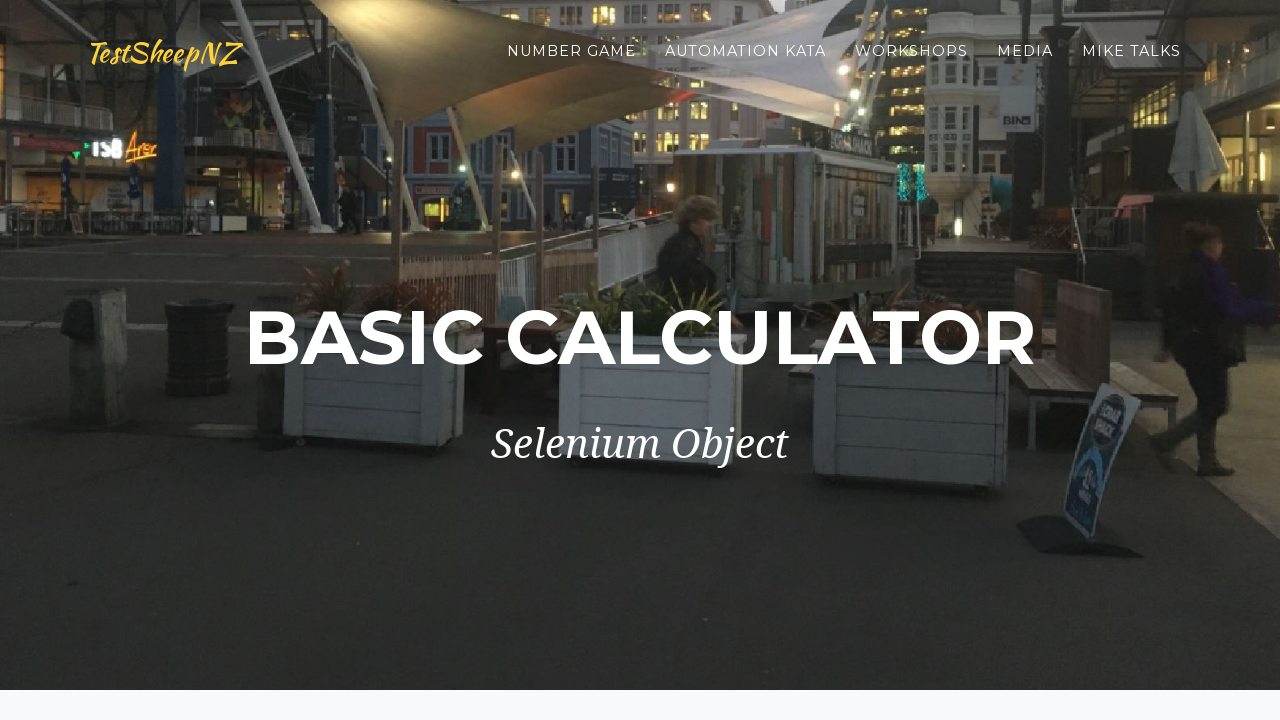

Entered first number: 16 on #number1Field
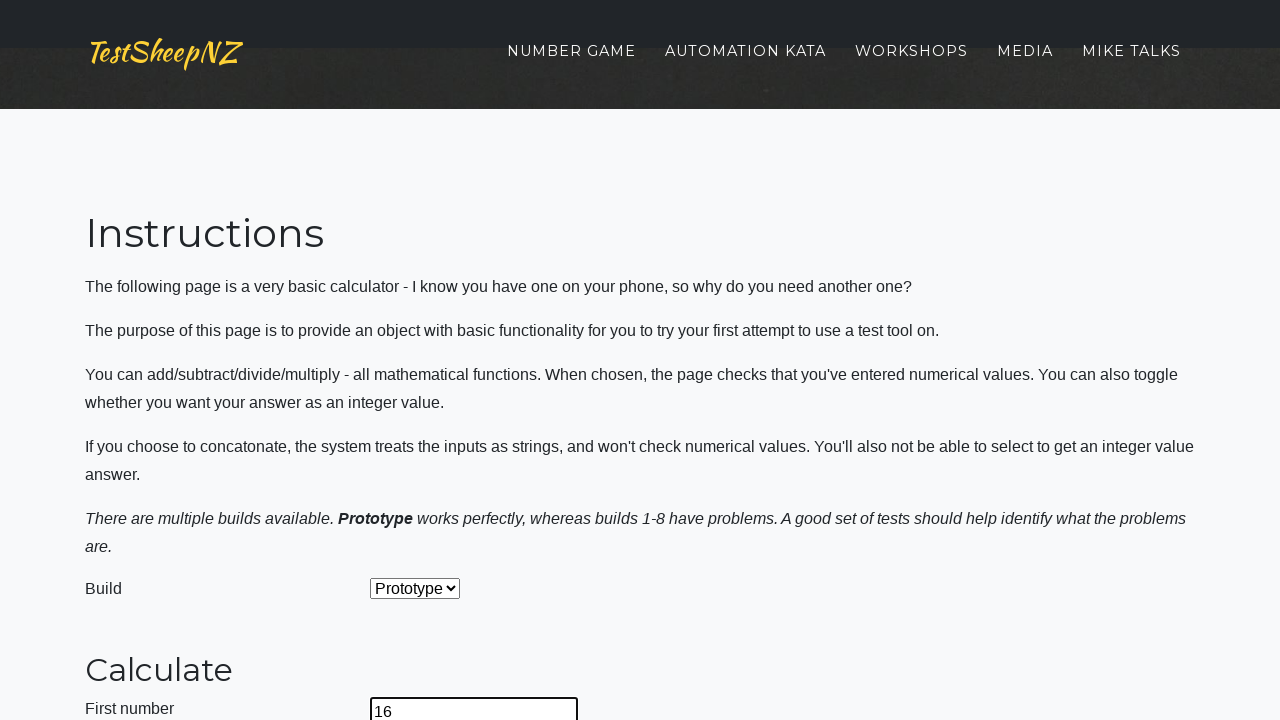

Entered second number: 2 on #number2Field
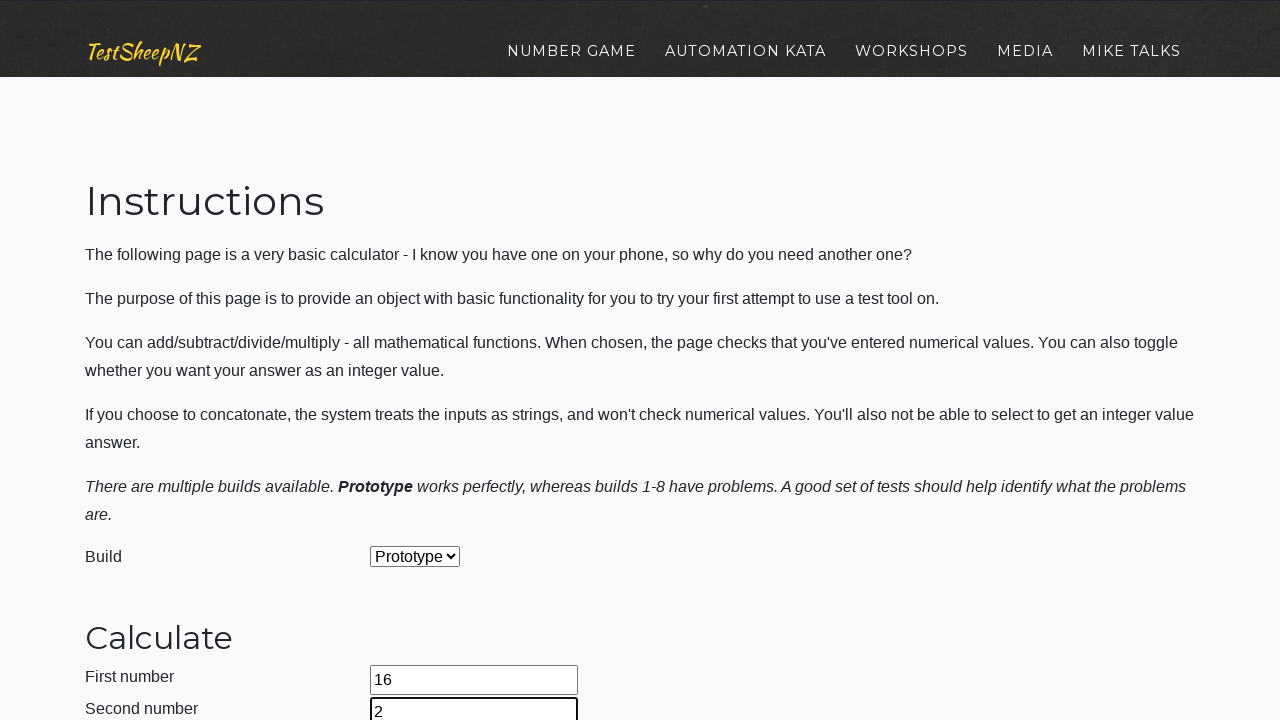

Clicked calculate button at (422, 361) on #calculateButton
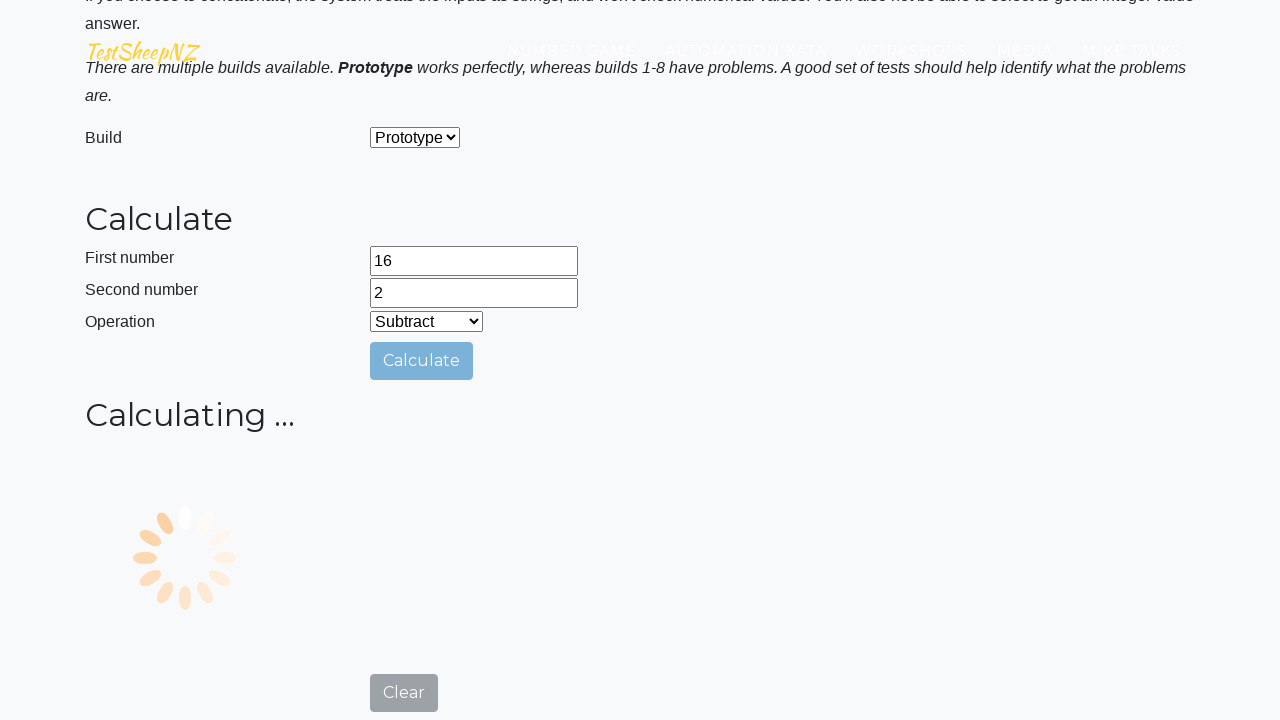

Result field appeared with calculation result
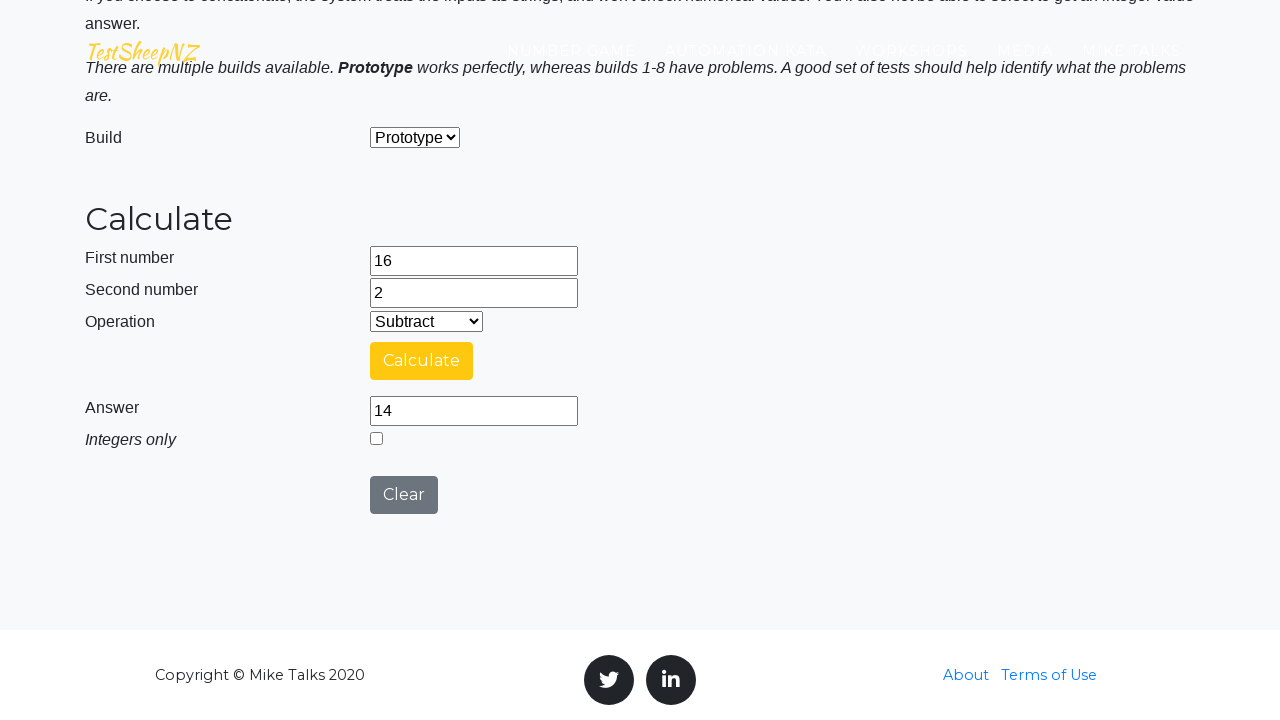

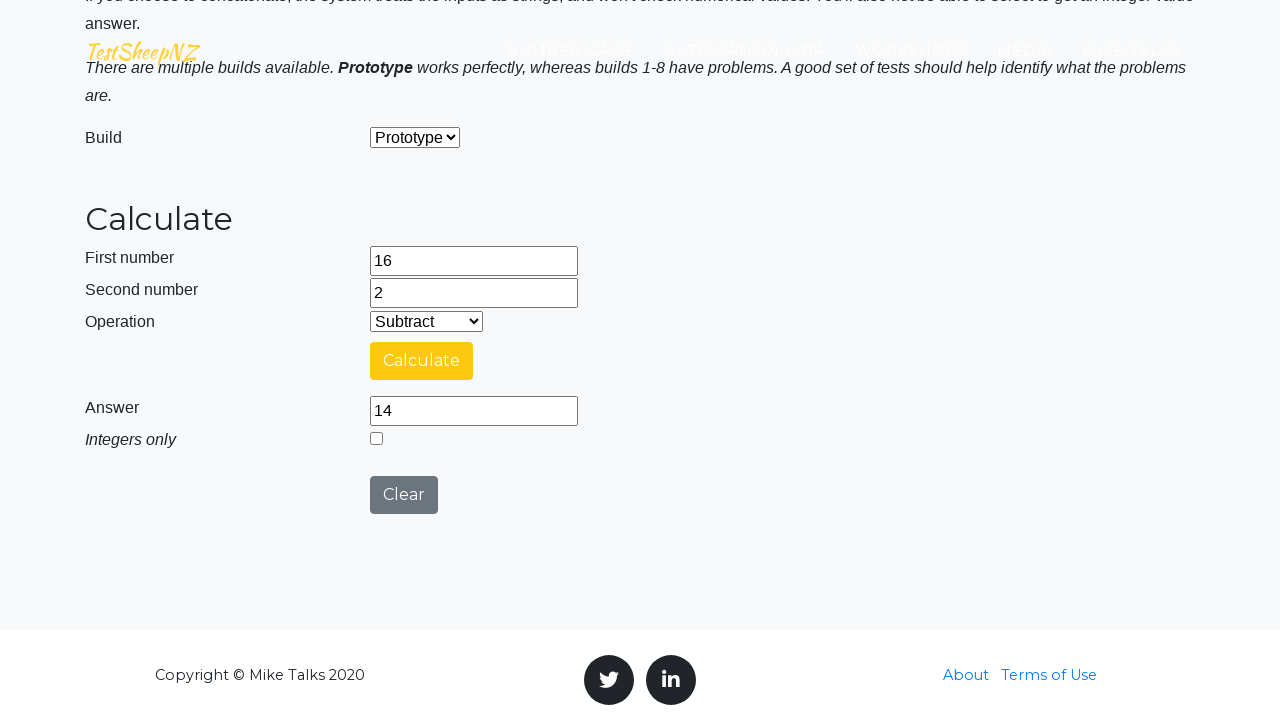